Navigates to Test Automation University learning paths page and verifies the TAU logo element is present and accessible

Starting URL: https://testautomationu.applitools.com/learningpaths.html

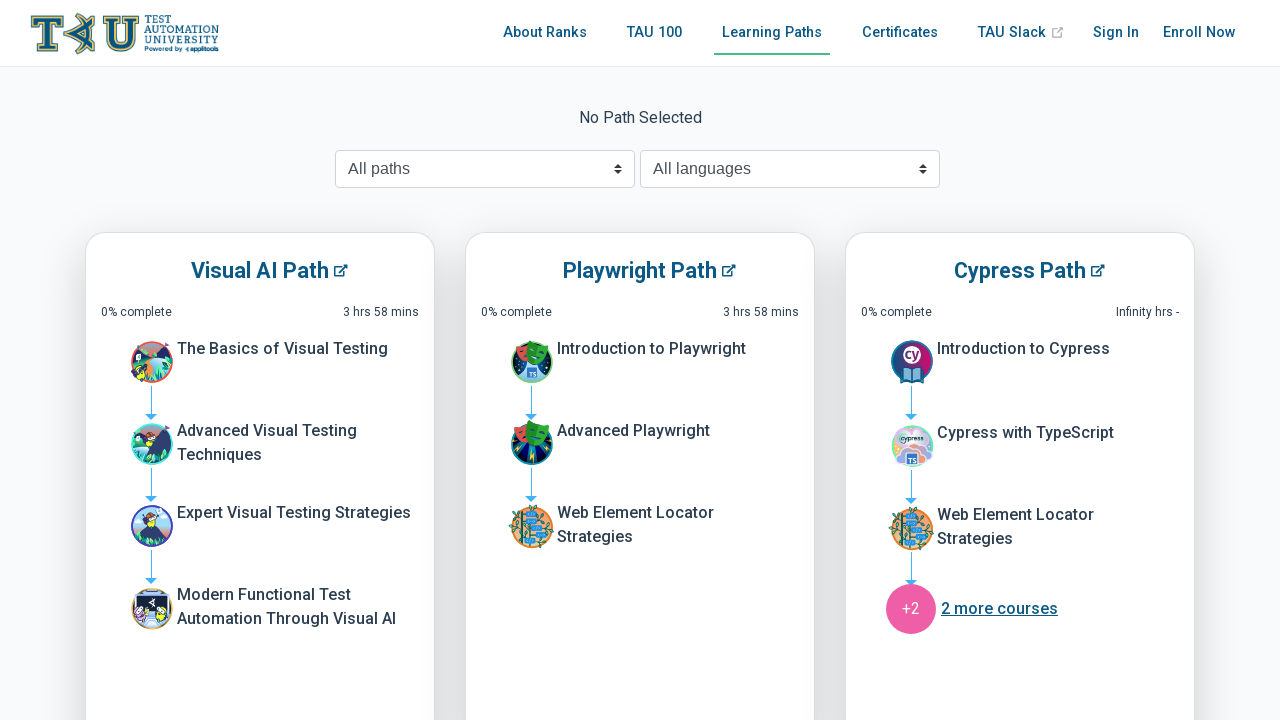

Navigated to Test Automation University learning paths page
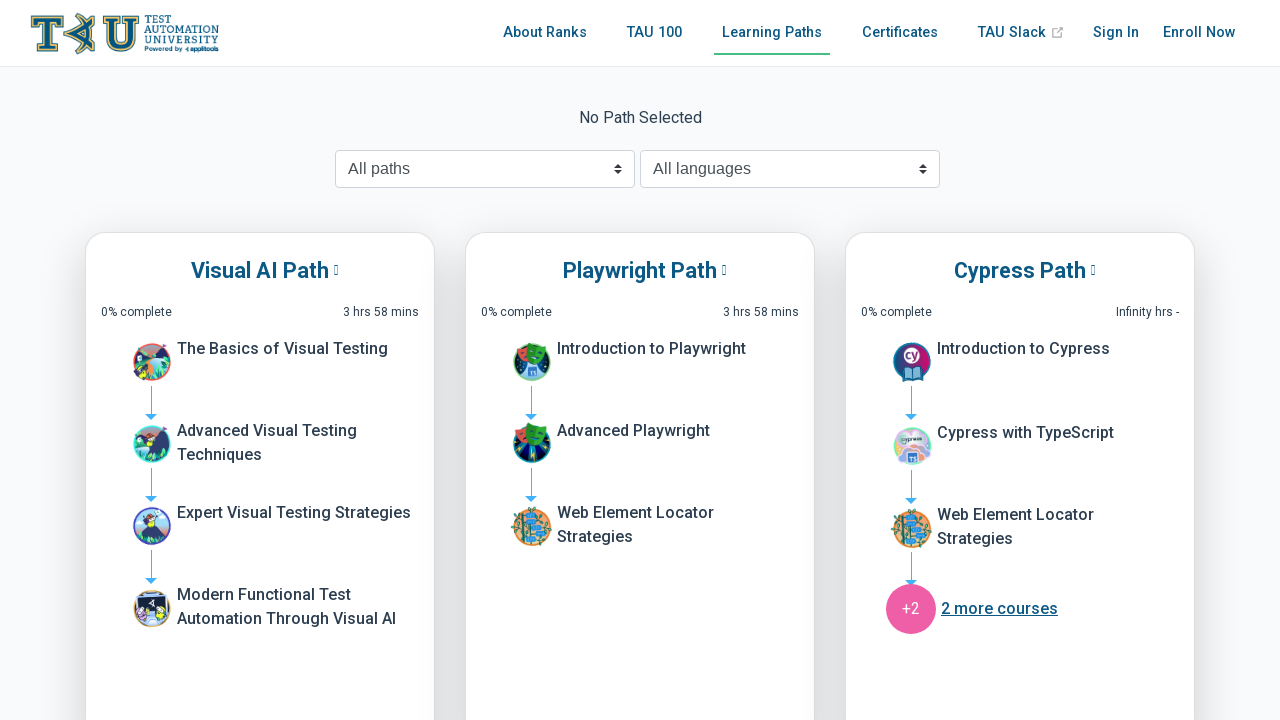

TAU logo element appeared in the DOM
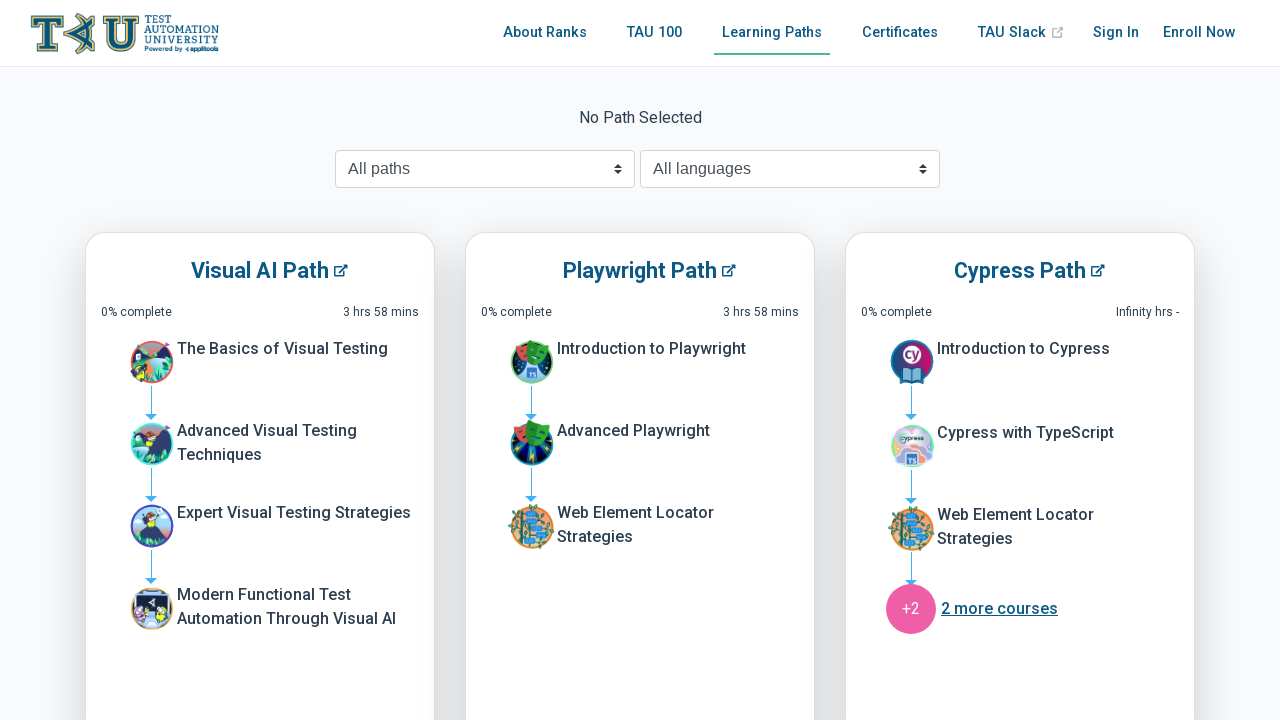

Retrieved bounding box for TAU logo element
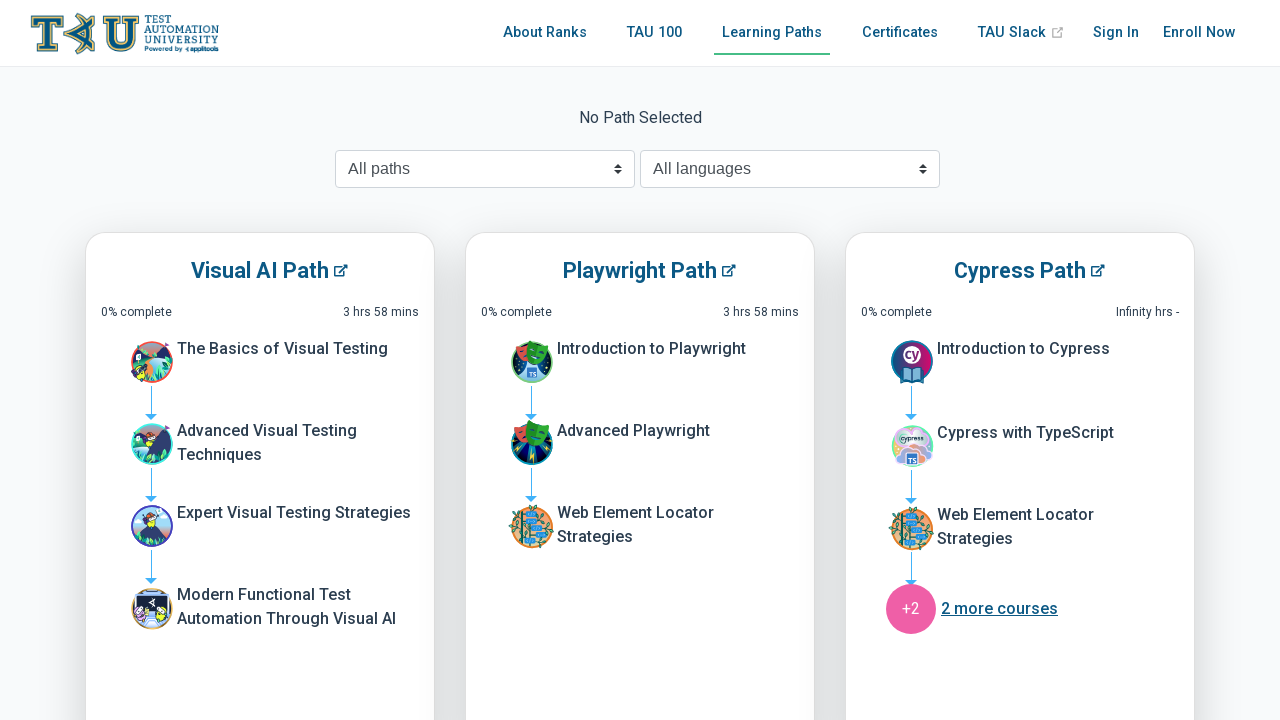

Verified TAU logo element is present and accessible with valid dimensions
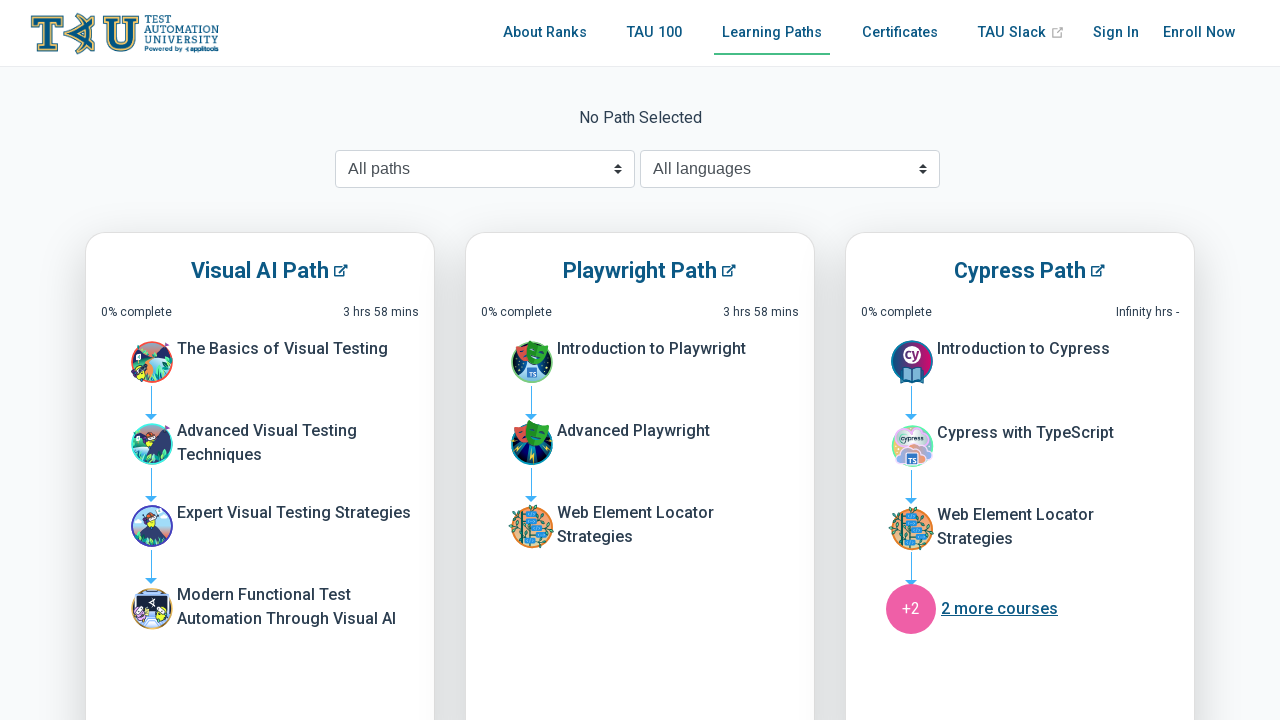

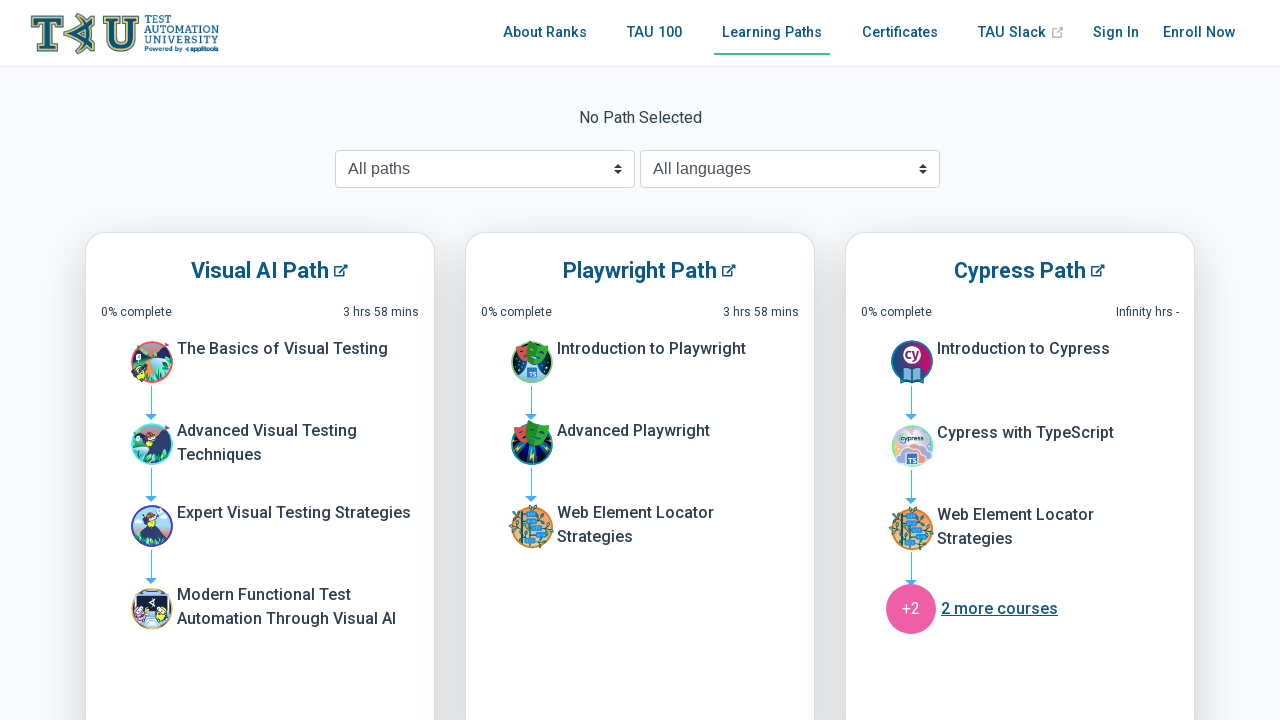